Tests navigation to the About page by clicking the About link and verifying the page loads with expected content

Starting URL: https://idvorkin.github.io

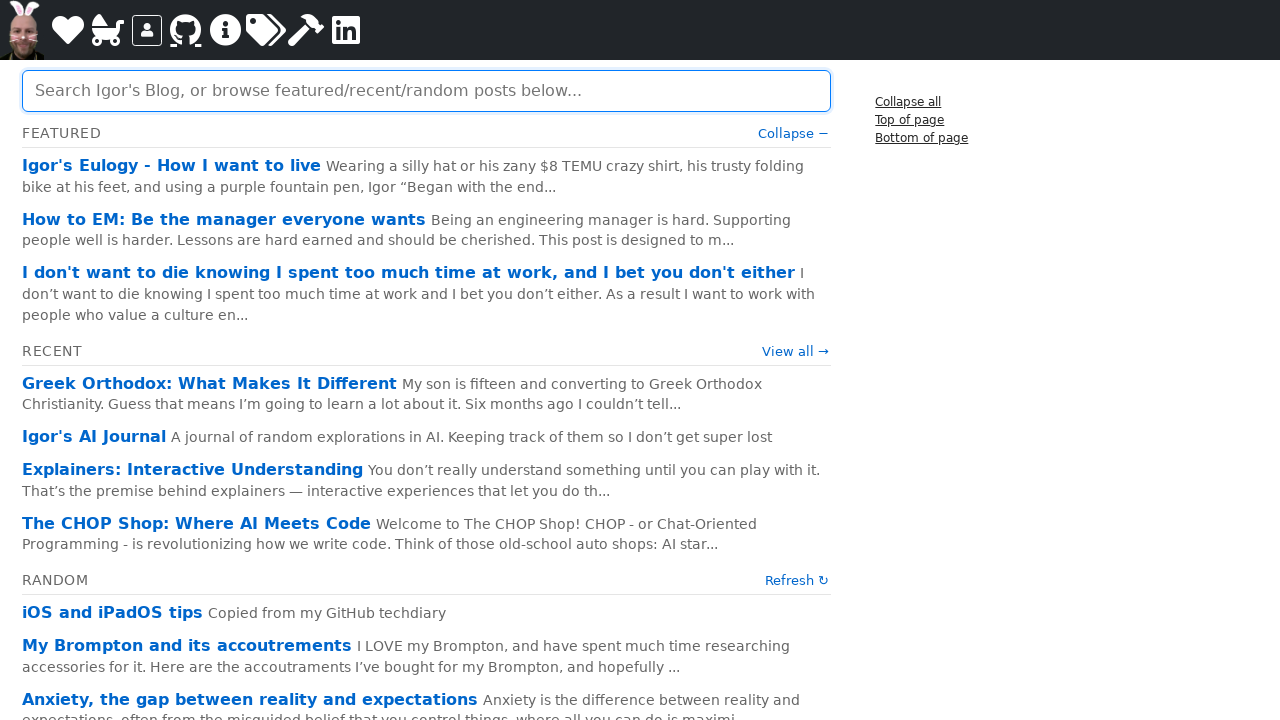

Clicked About link at (226, 30) on a[href="/about"]
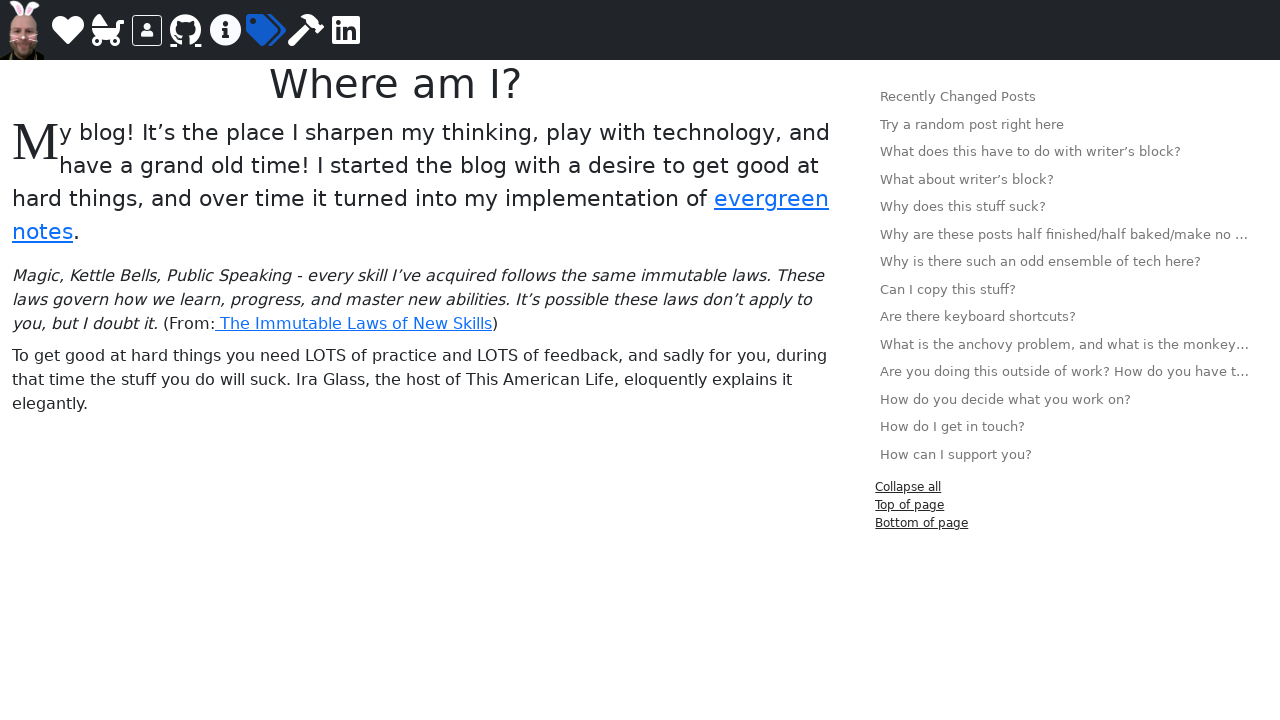

Navigated to About page
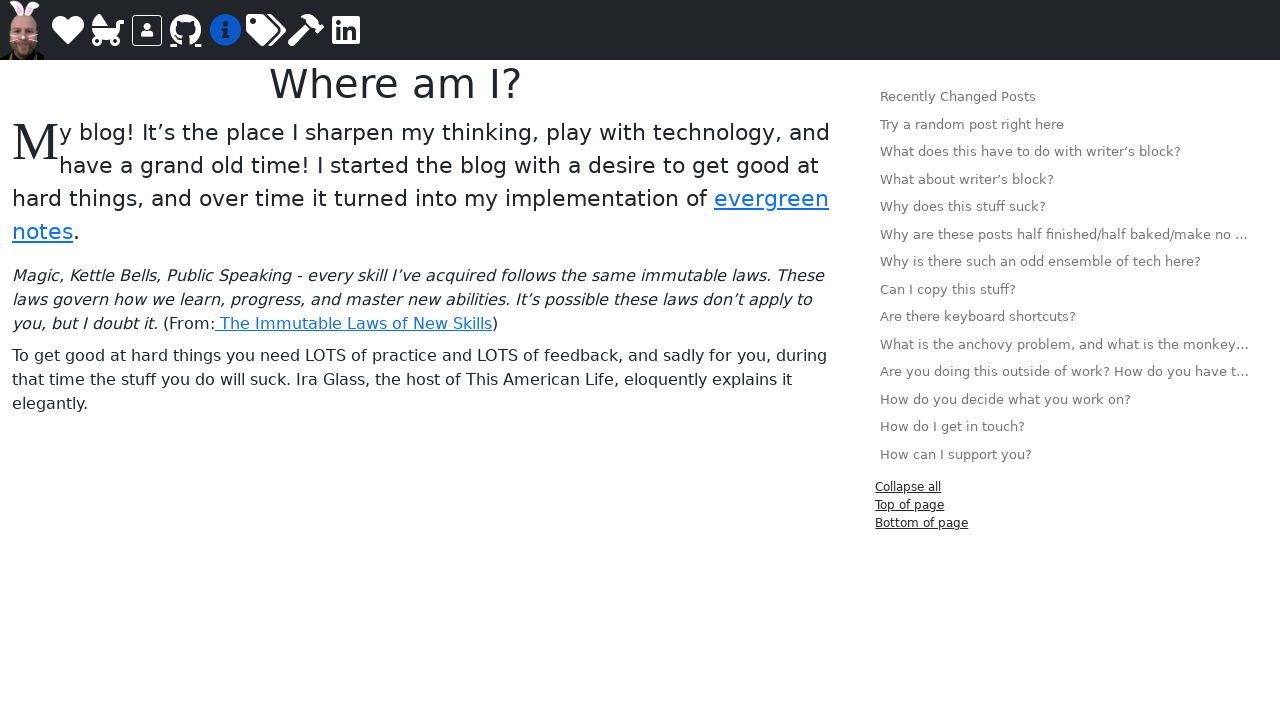

About page content loaded with body element present
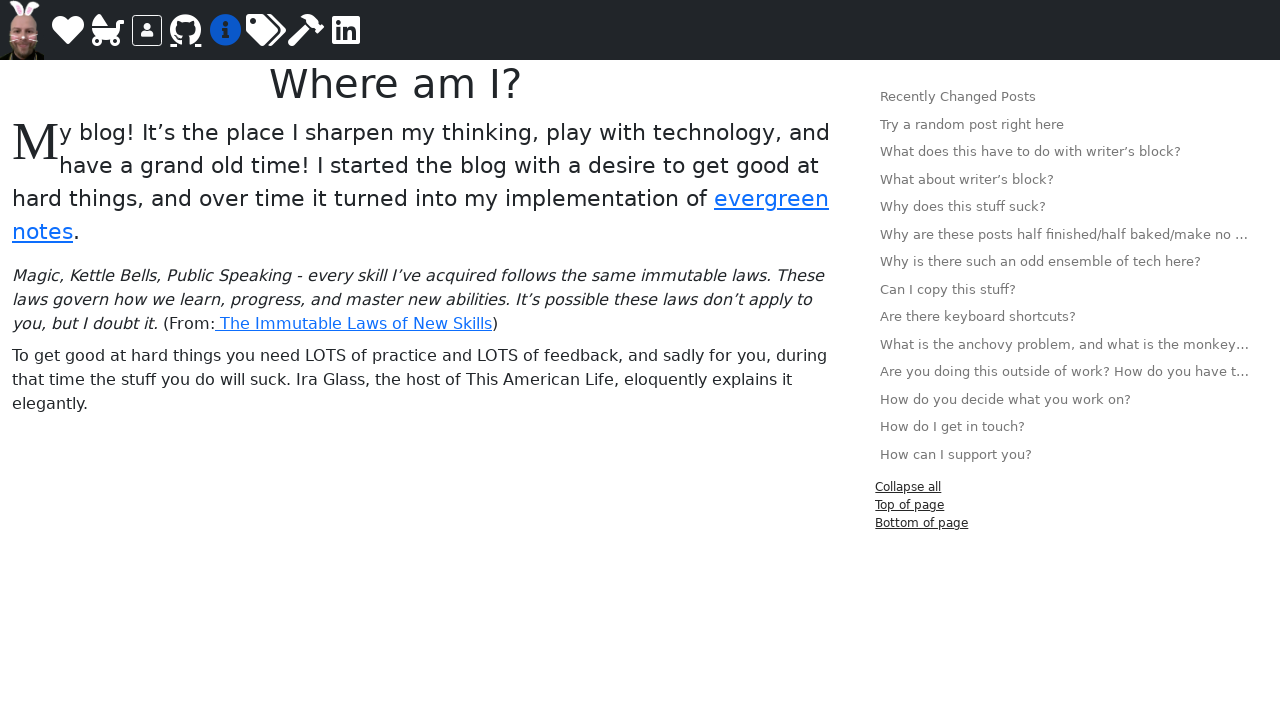

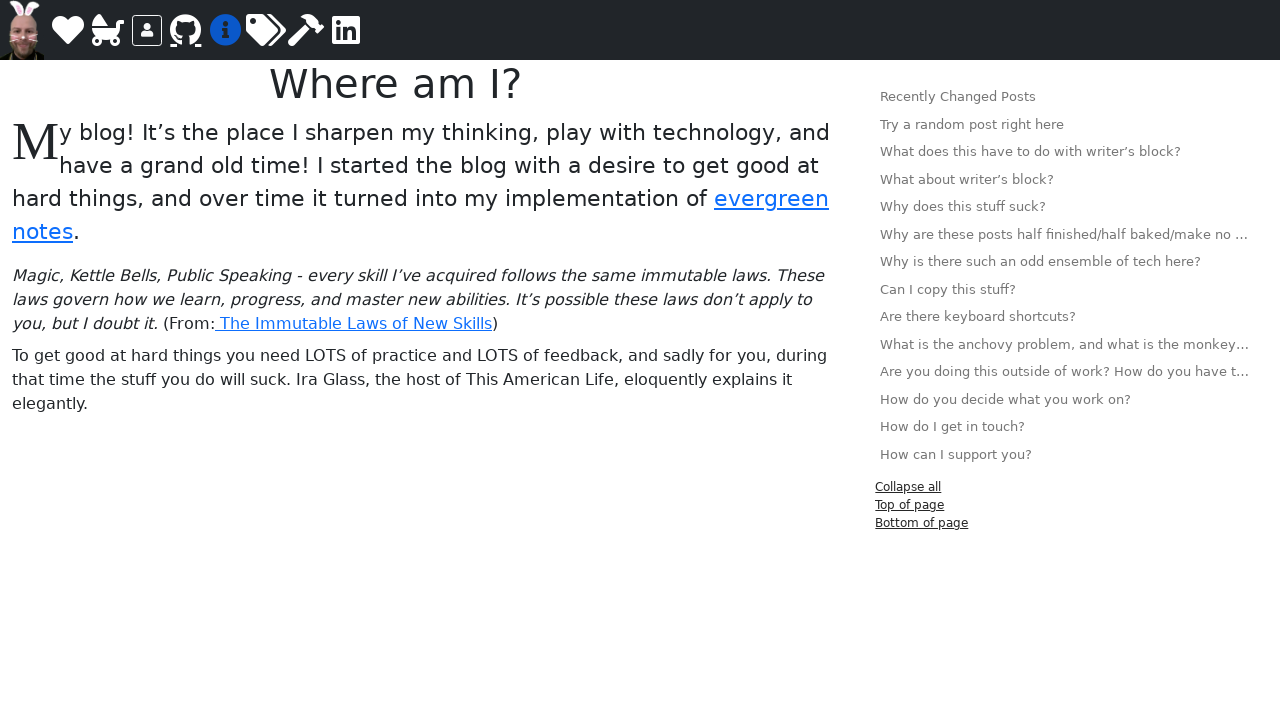